Tests scrolling to elements on a page and filling in name and date fields on a form

Starting URL: https://formy-project.herokuapp.com/scroll

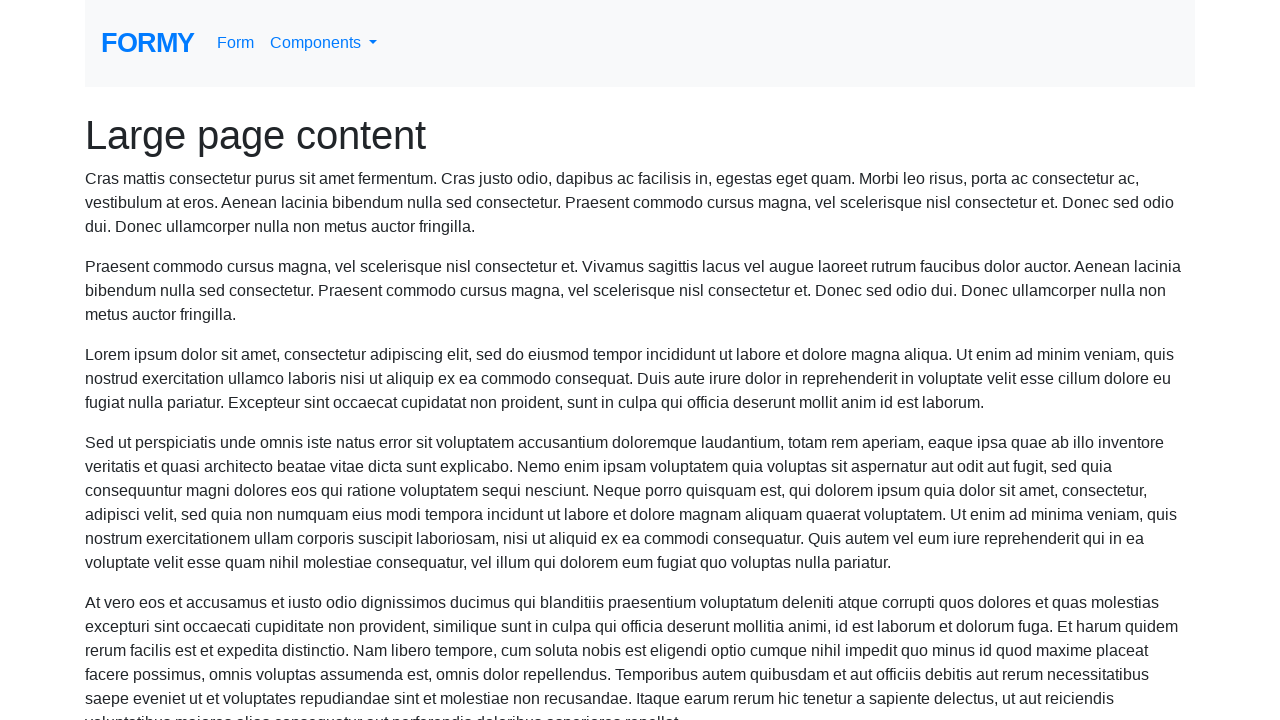

Scrolled to name field
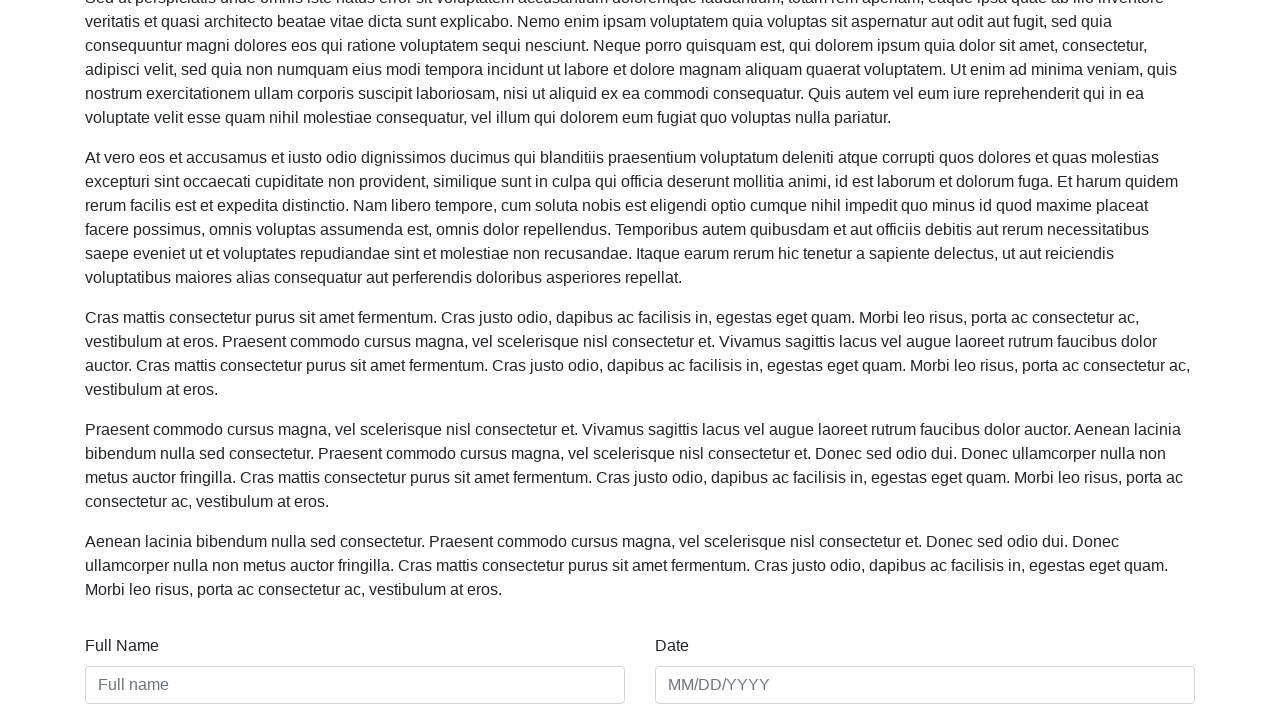

Filled name field with 'MJM' on #name
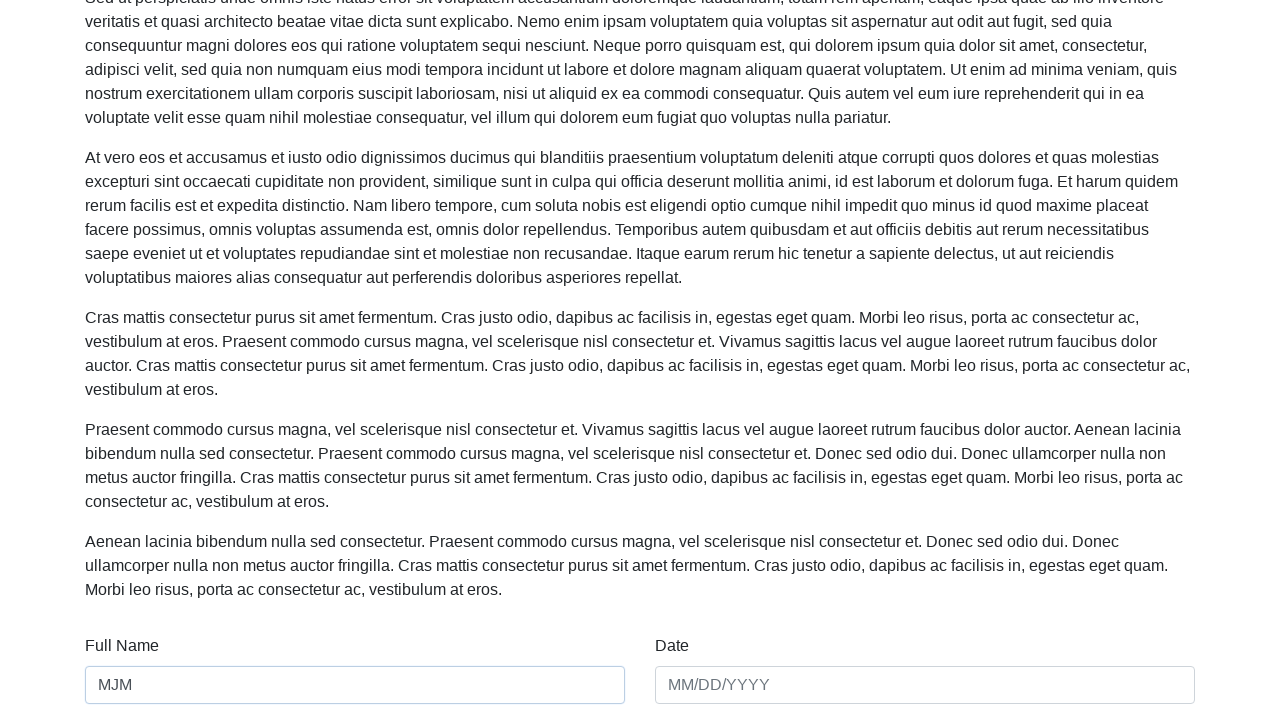

Filled date field with '01/01/2020' on #date
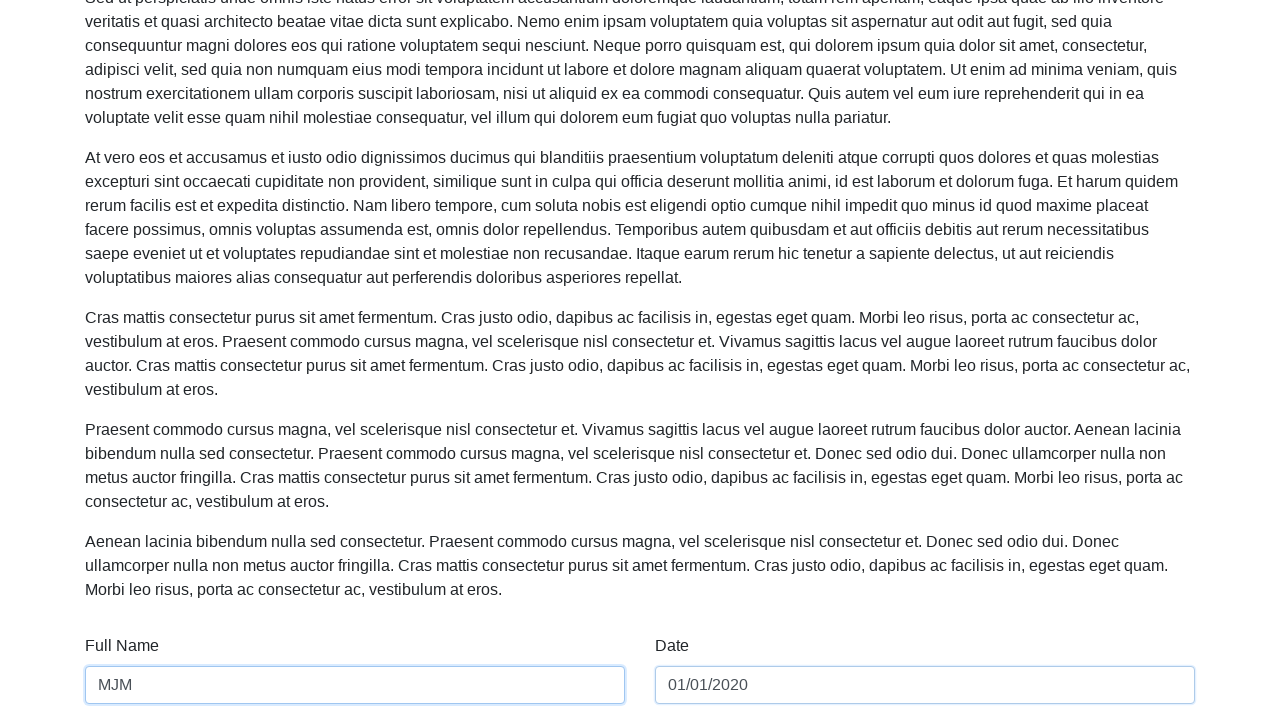

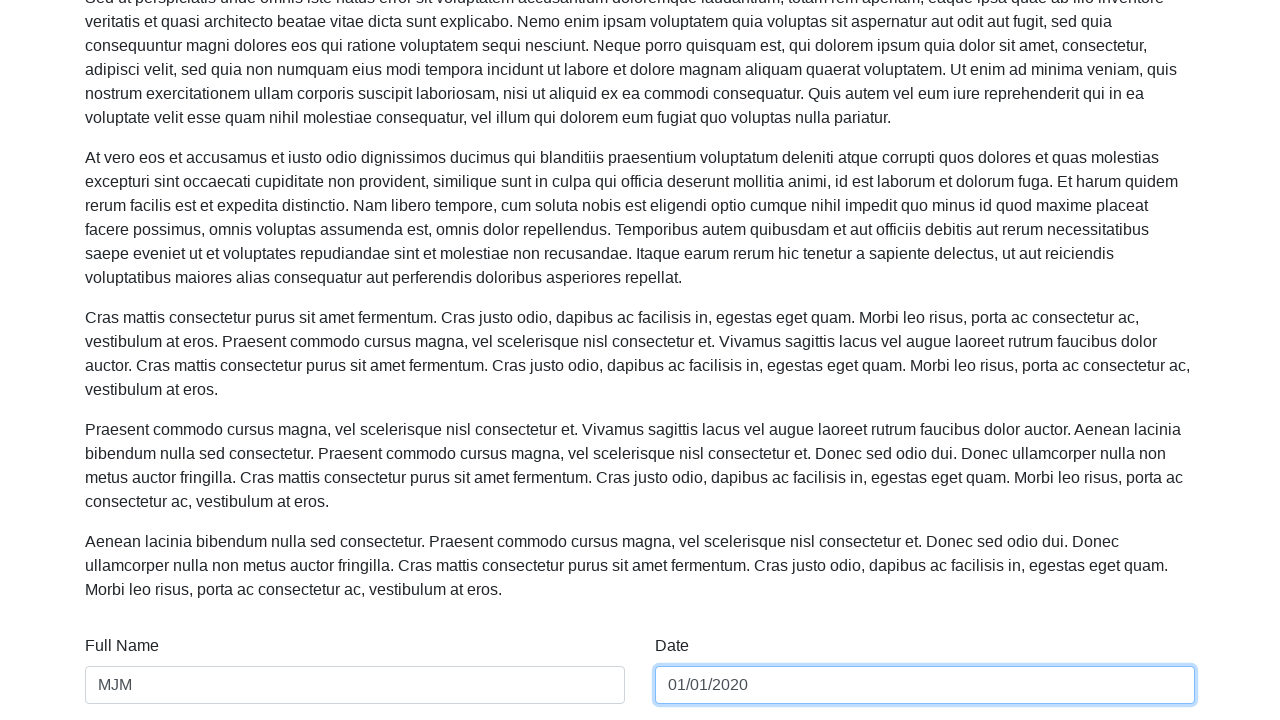